Tests that edits are cancelled when pressing Escape key

Starting URL: https://demo.playwright.dev/todomvc

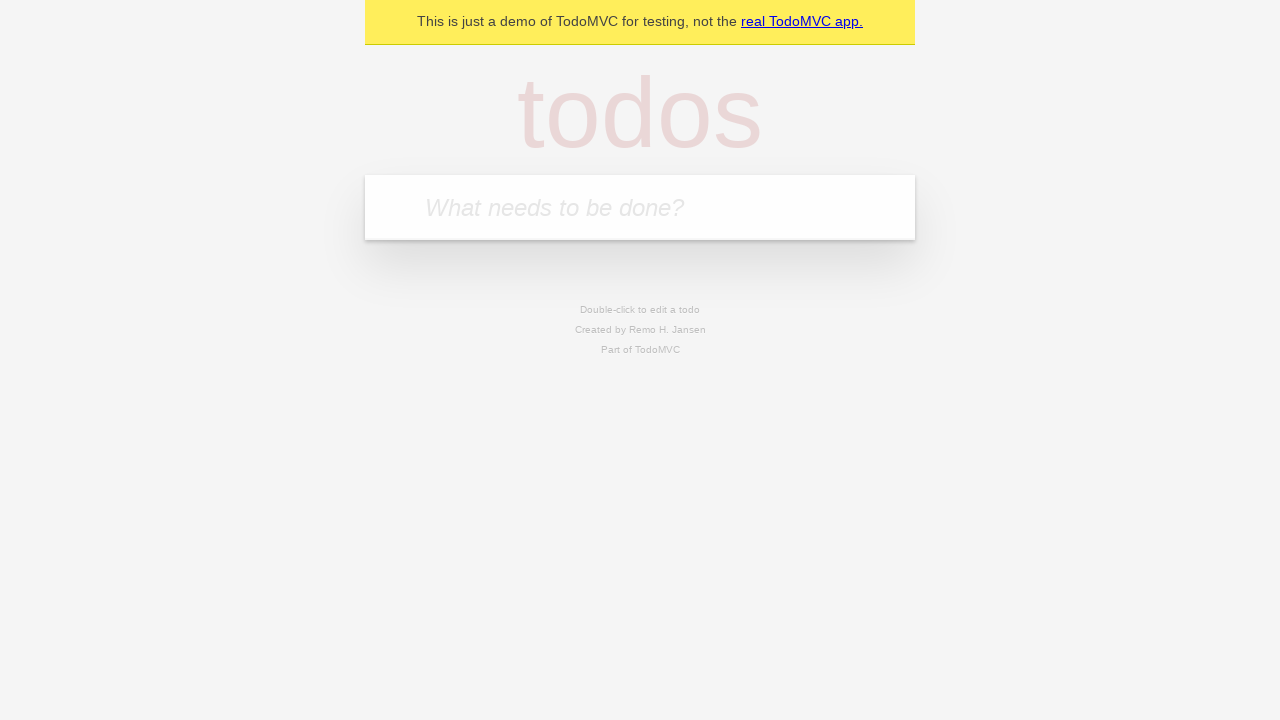

Filled todo input with 'buy some cheese' on internal:attr=[placeholder="What needs to be done?"i]
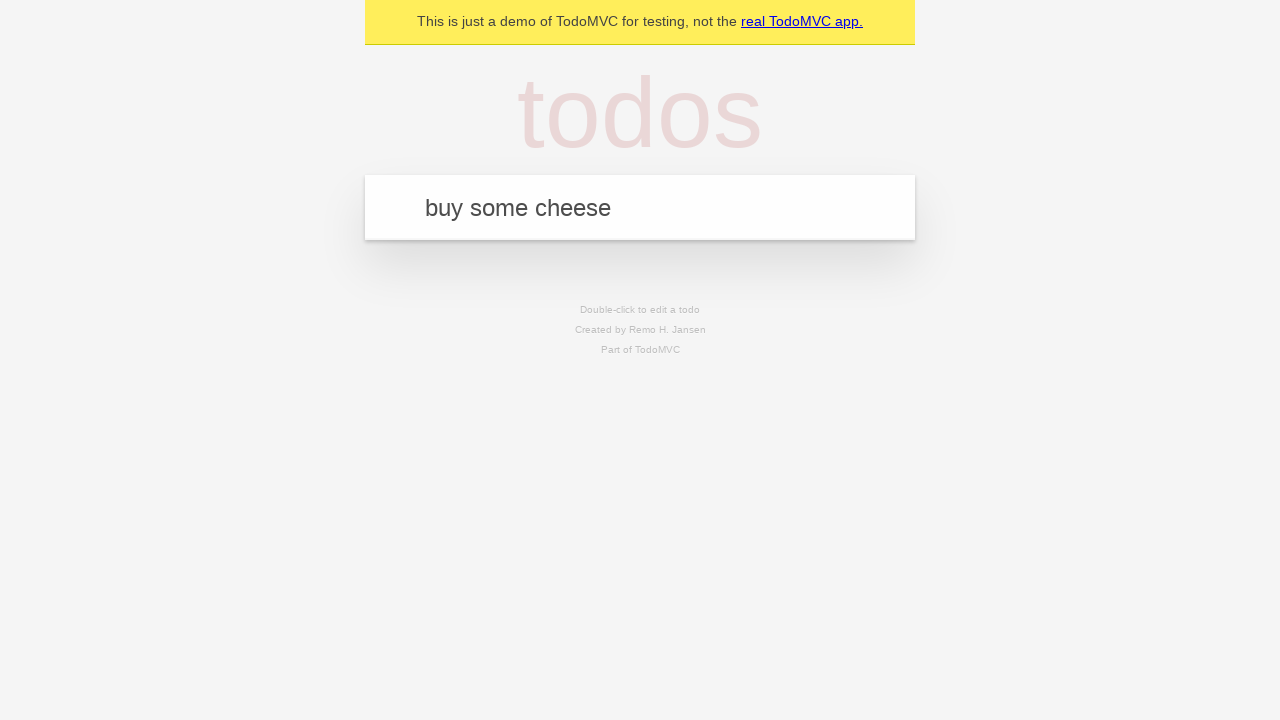

Pressed Enter to create first todo on internal:attr=[placeholder="What needs to be done?"i]
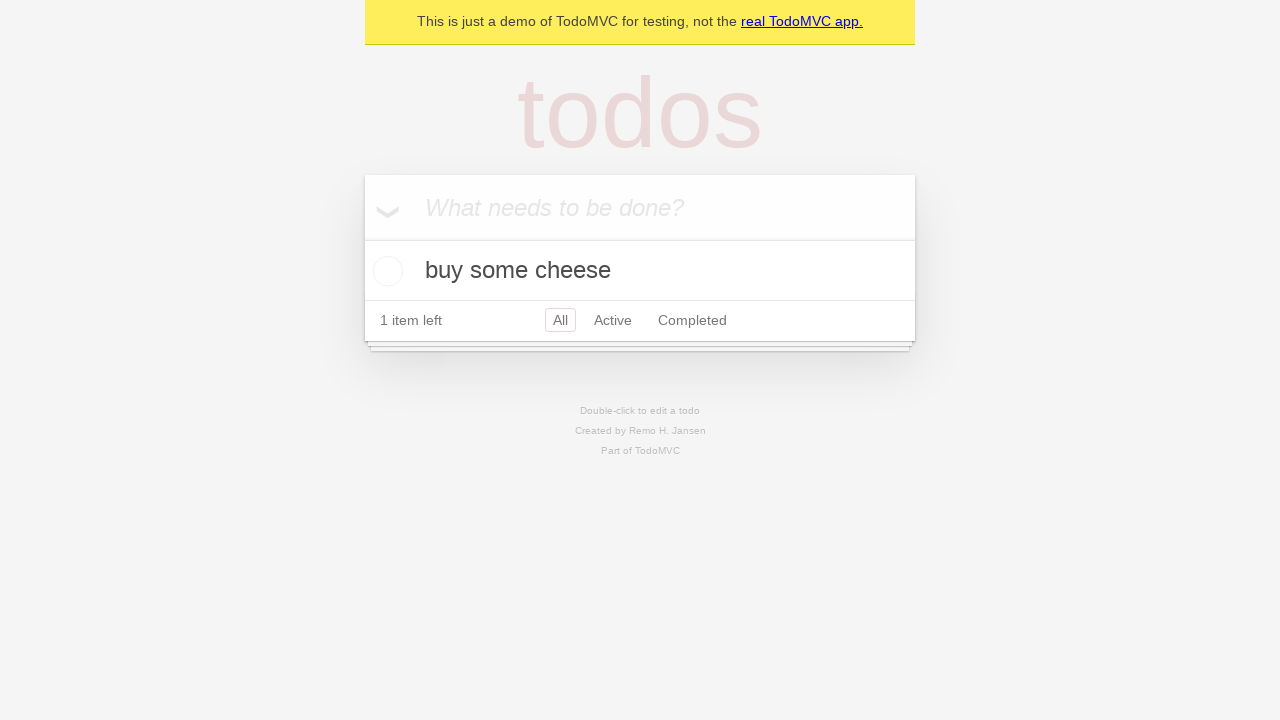

Filled todo input with 'feed the cat' on internal:attr=[placeholder="What needs to be done?"i]
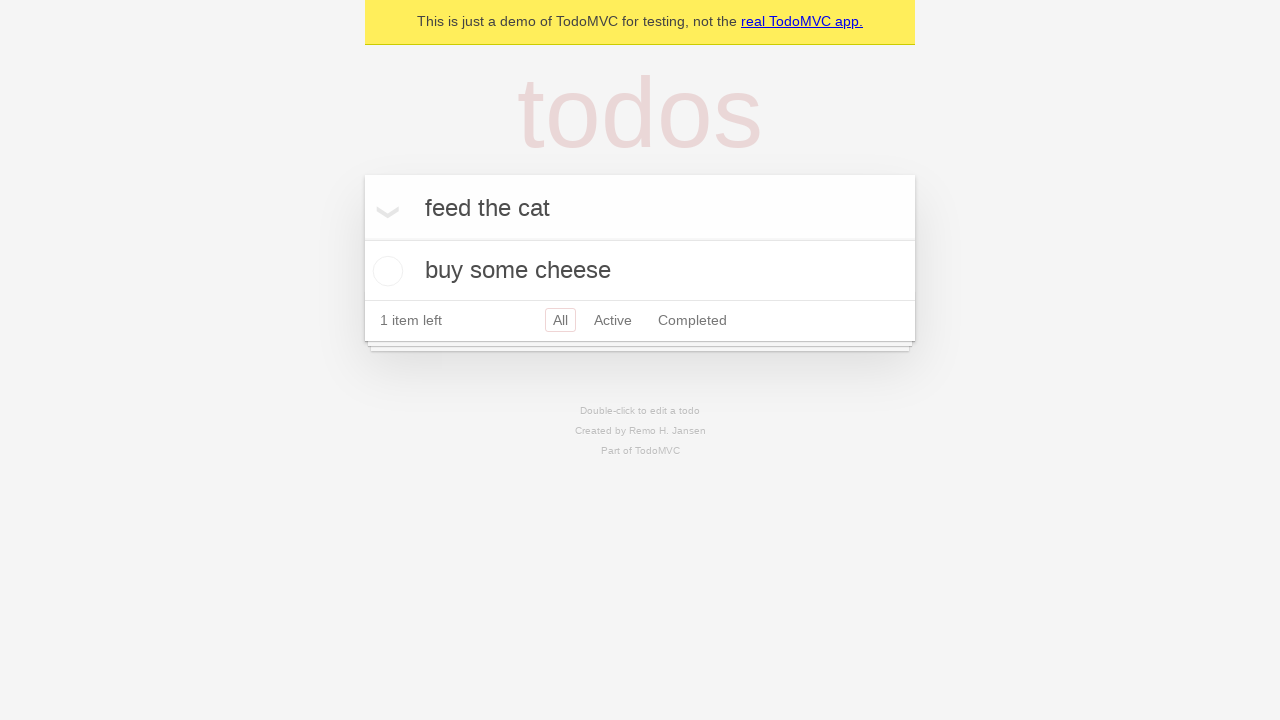

Pressed Enter to create second todo on internal:attr=[placeholder="What needs to be done?"i]
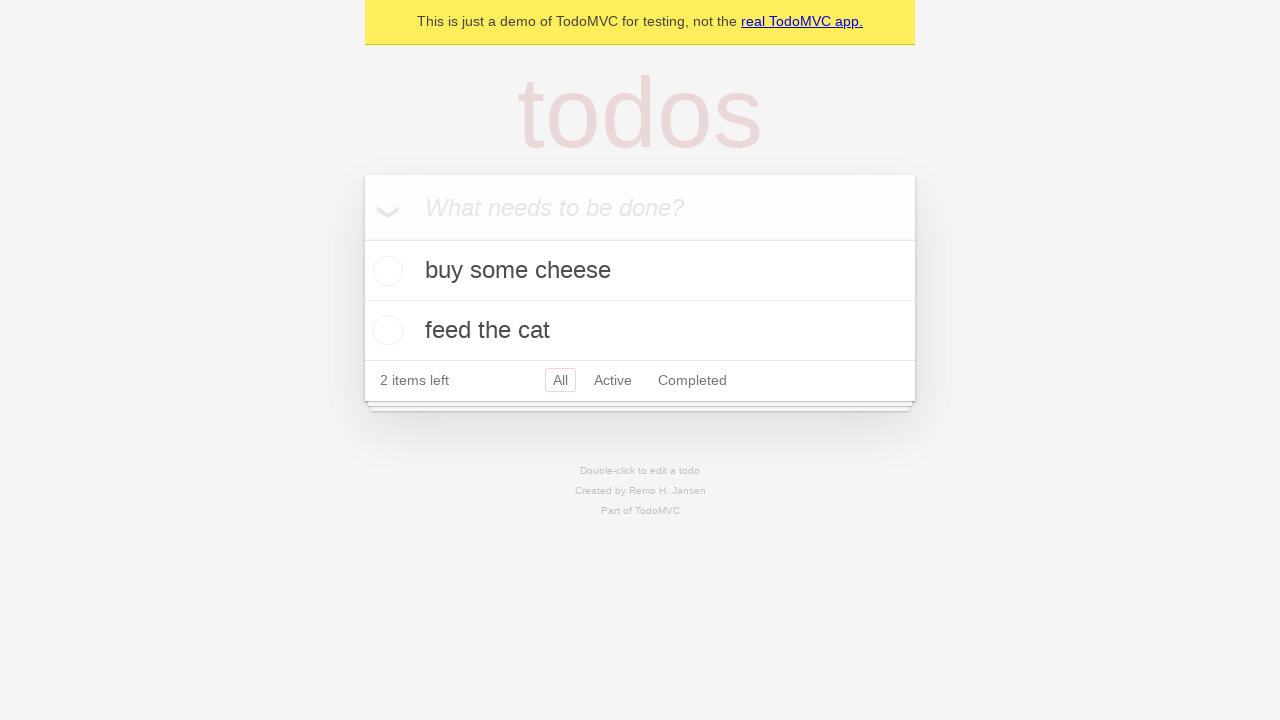

Filled todo input with 'book a doctors appointment' on internal:attr=[placeholder="What needs to be done?"i]
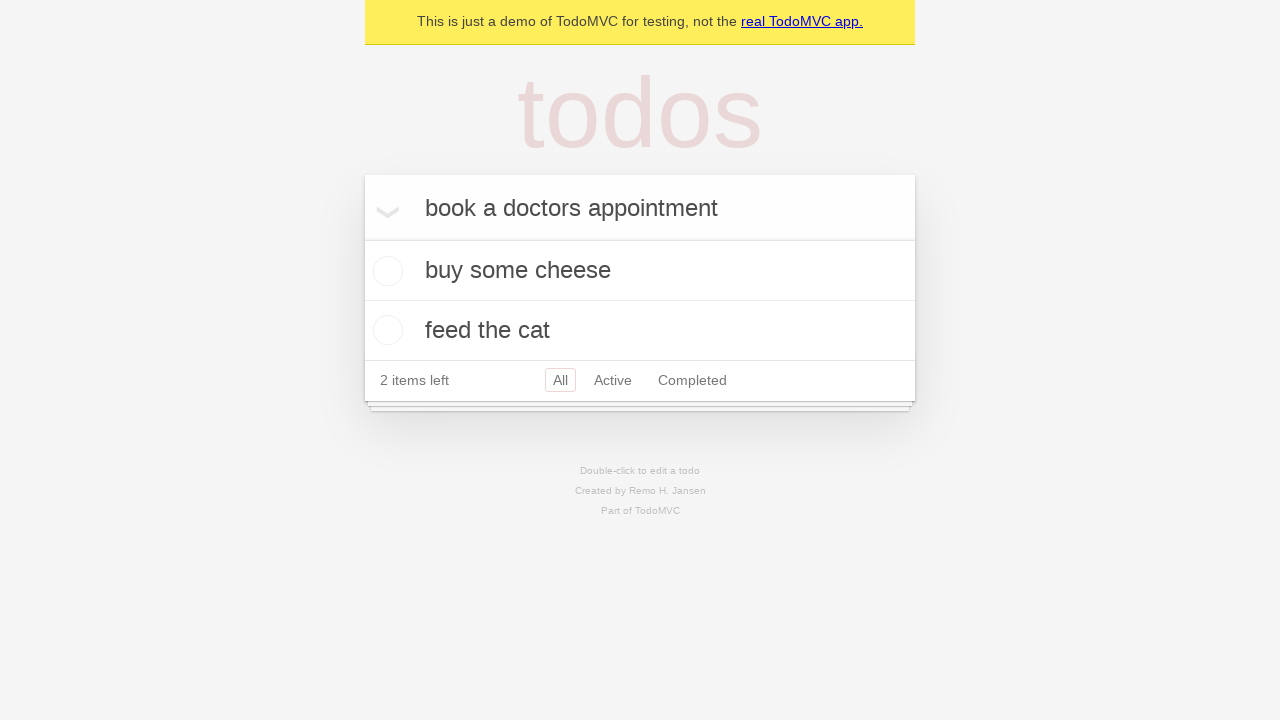

Pressed Enter to create third todo on internal:attr=[placeholder="What needs to be done?"i]
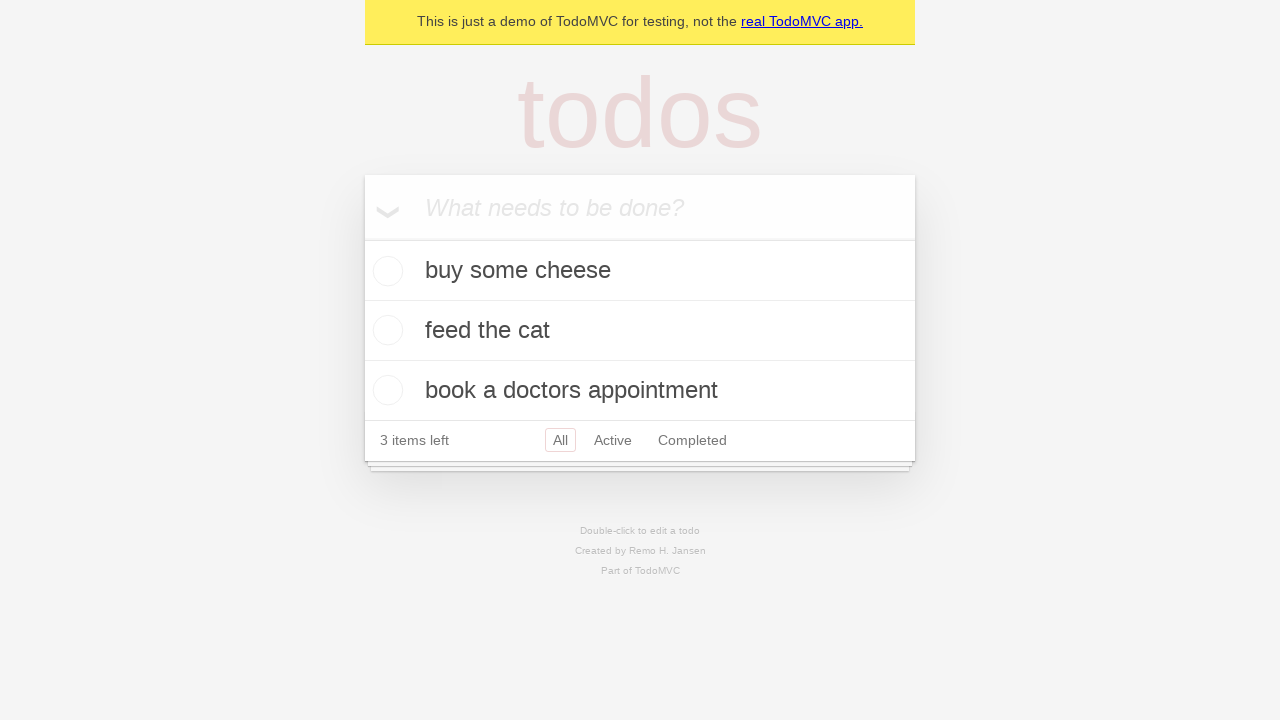

Double-clicked second todo to enter edit mode at (640, 331) on internal:testid=[data-testid="todo-item"s] >> nth=1
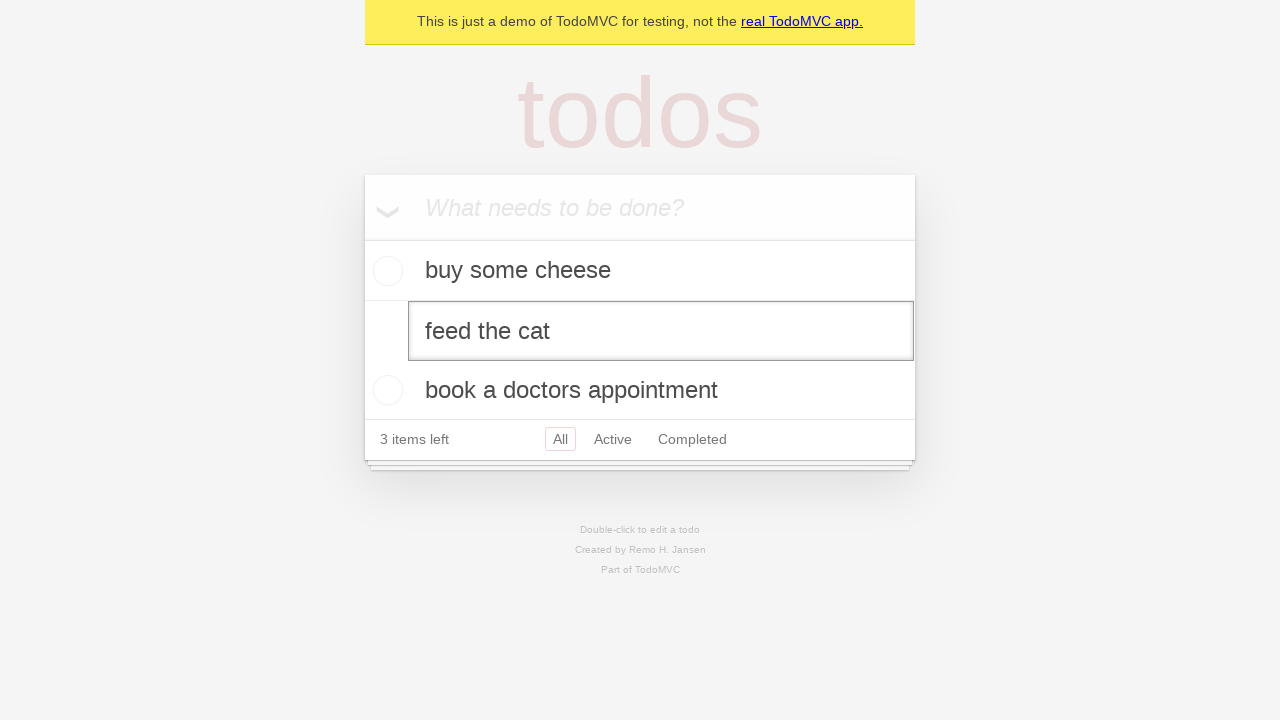

Filled edit field with 'buy some sausages' on internal:testid=[data-testid="todo-item"s] >> nth=1 >> internal:role=textbox[nam
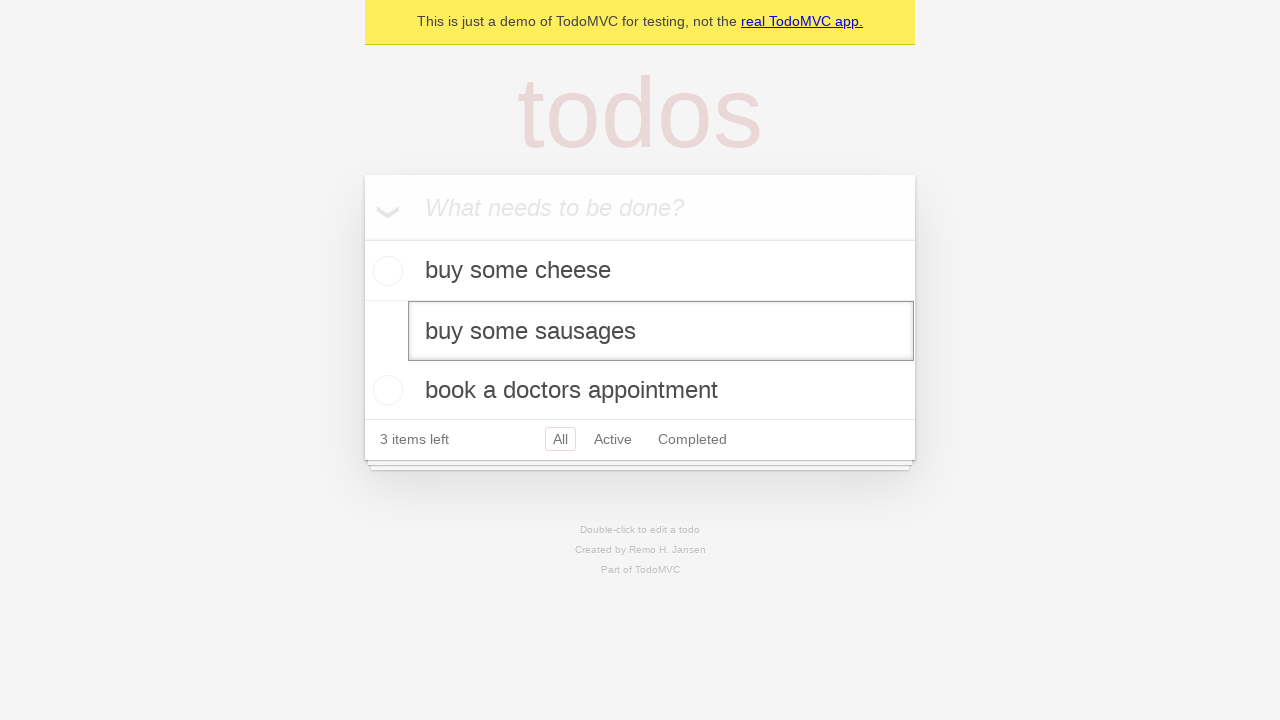

Pressed Escape to cancel edit and revert to original text on internal:testid=[data-testid="todo-item"s] >> nth=1 >> internal:role=textbox[nam
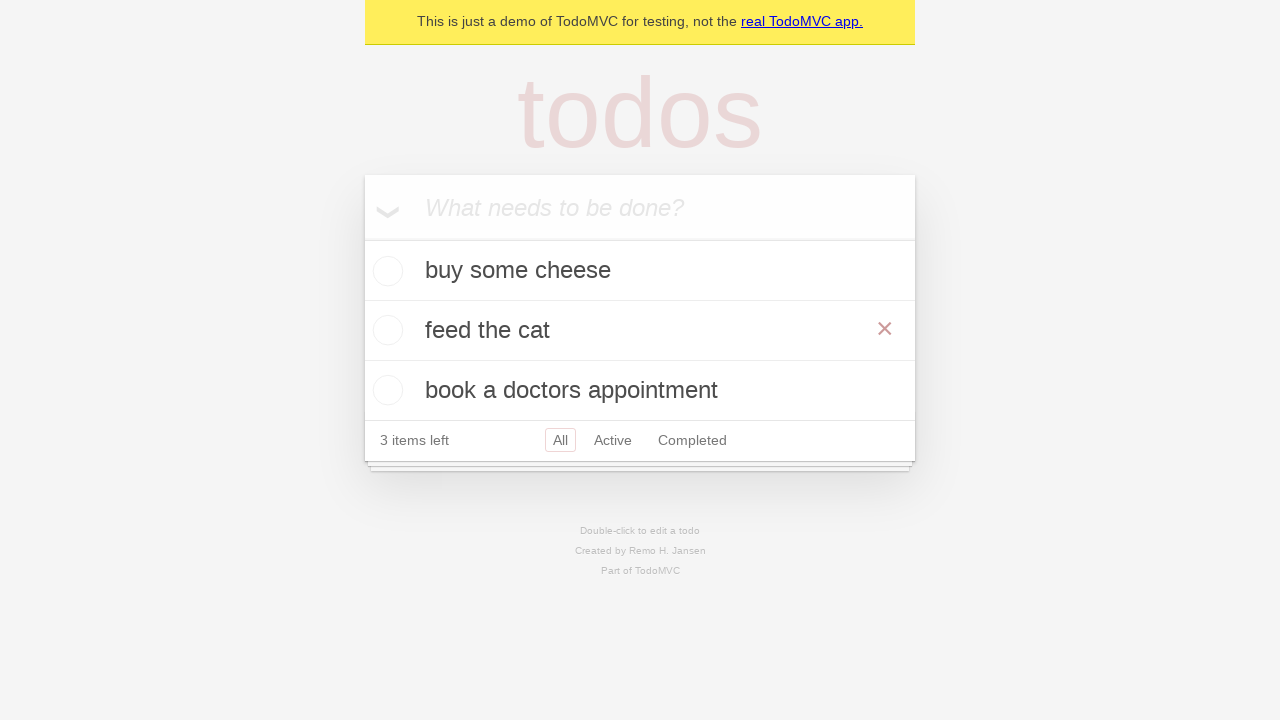

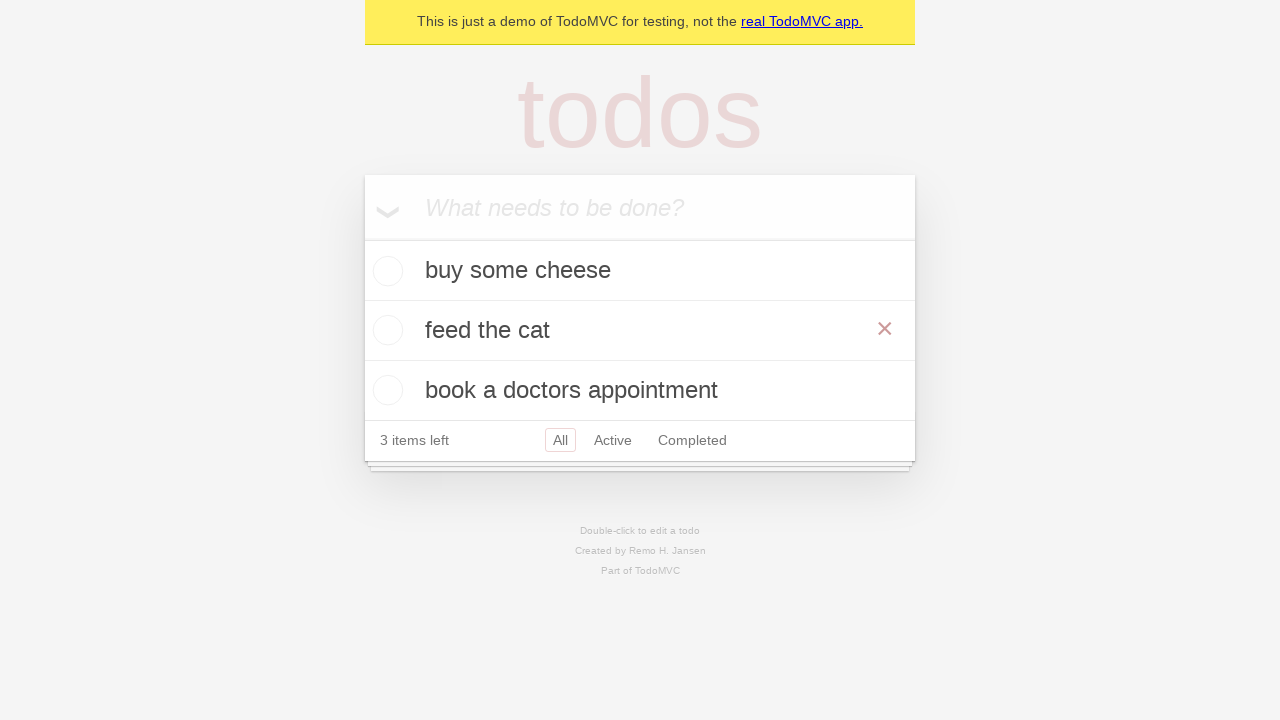